Navigates to an Angular demo application and clicks a button to route to the library section

Starting URL: https://rahulshettyacademy.com/angularAppdemo/

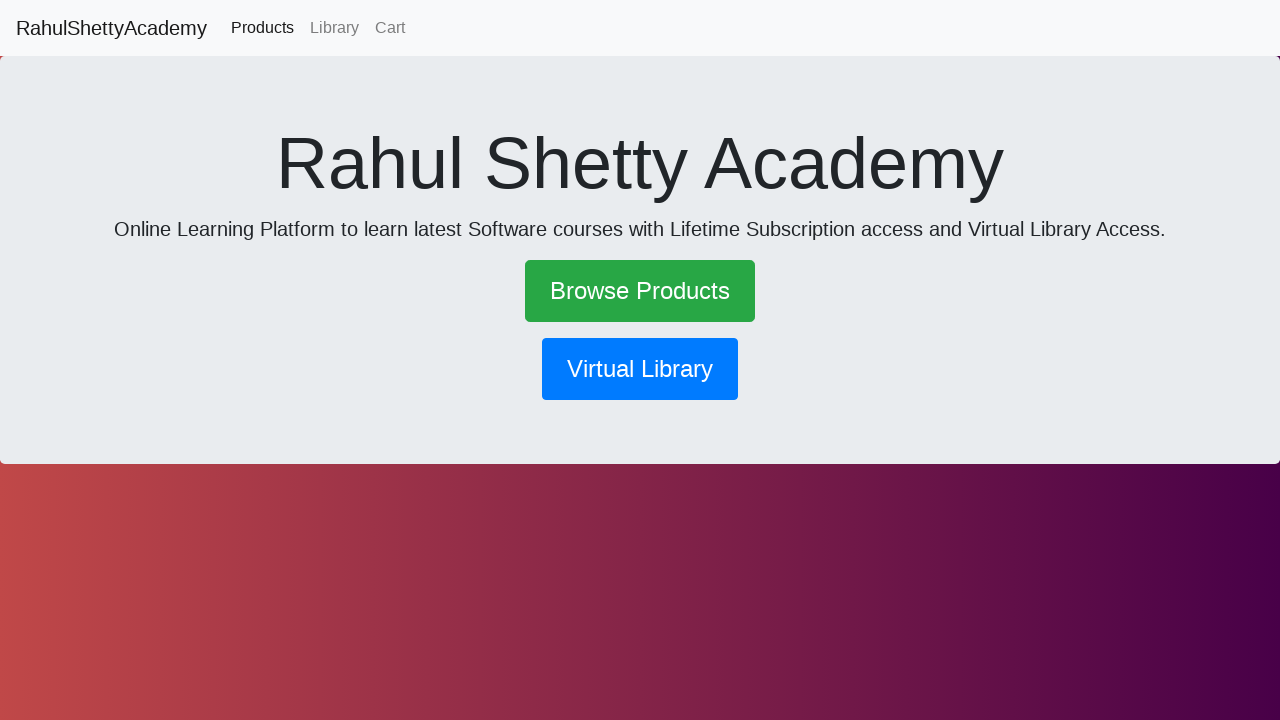

Navigated to Angular demo application at https://rahulshettyacademy.com/angularAppdemo/
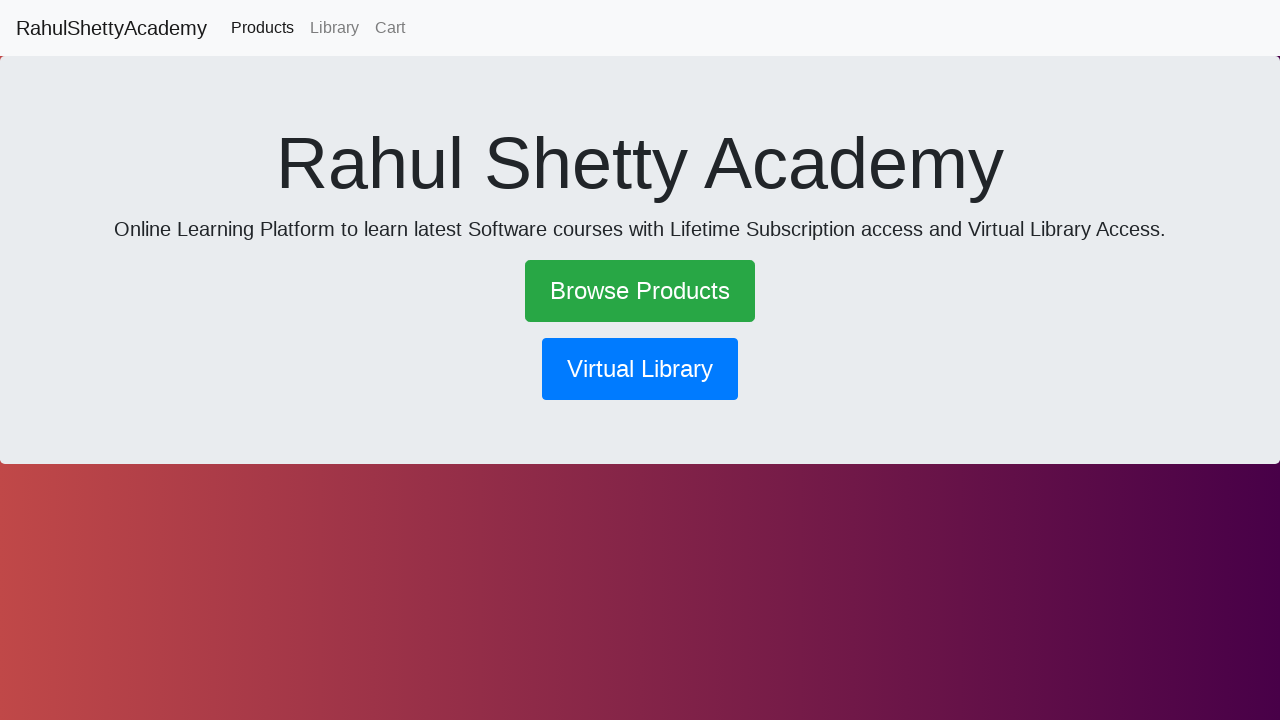

Clicked button to route to library section at (640, 369) on button[routerlink='/library']
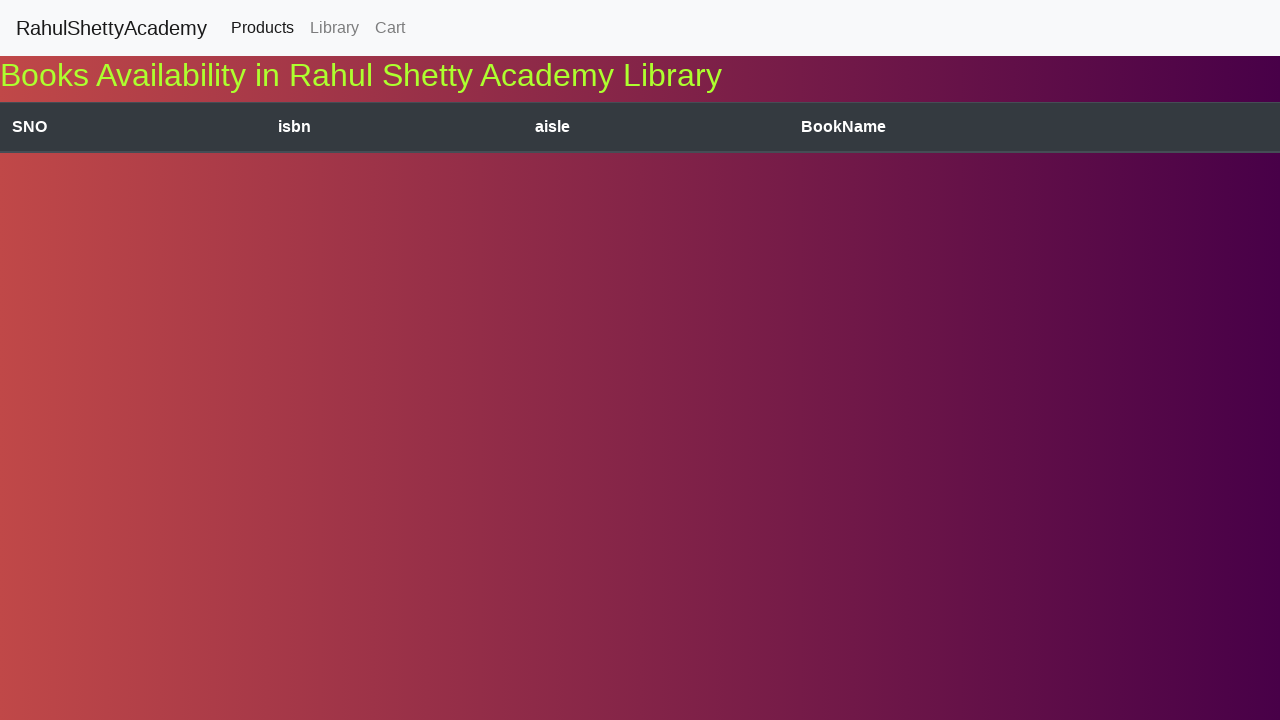

Network idle state reached, navigation completed
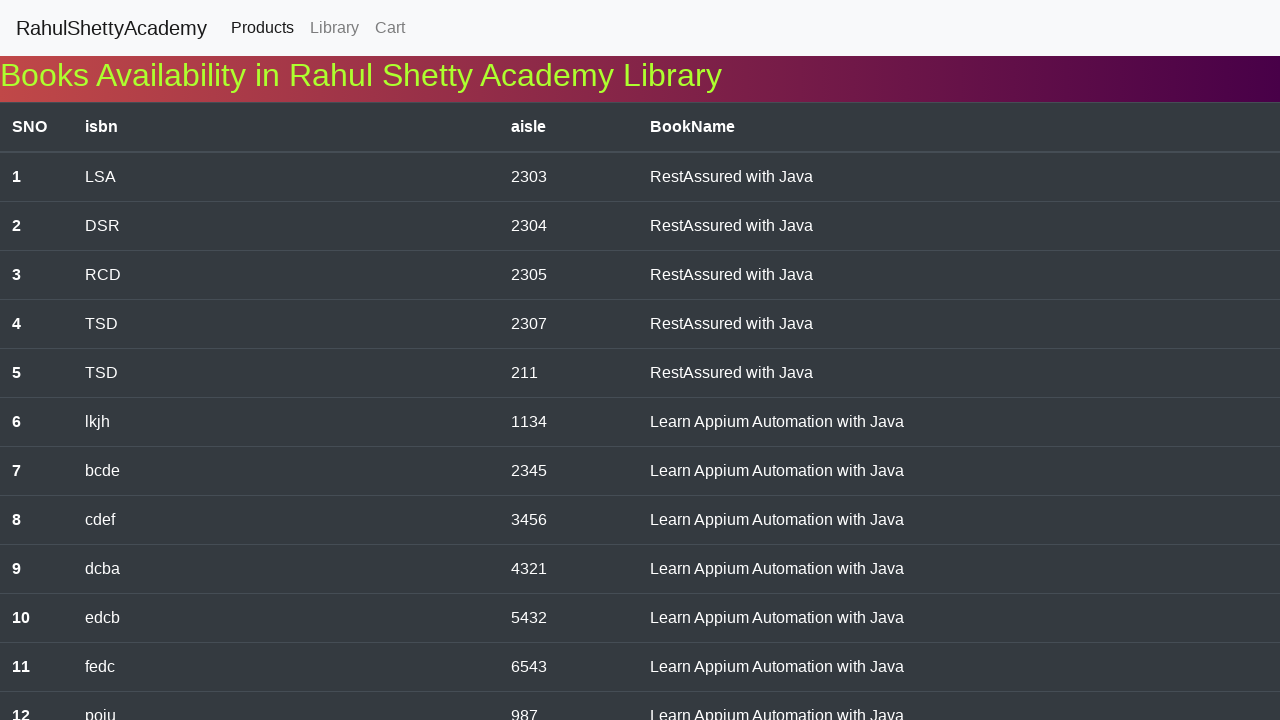

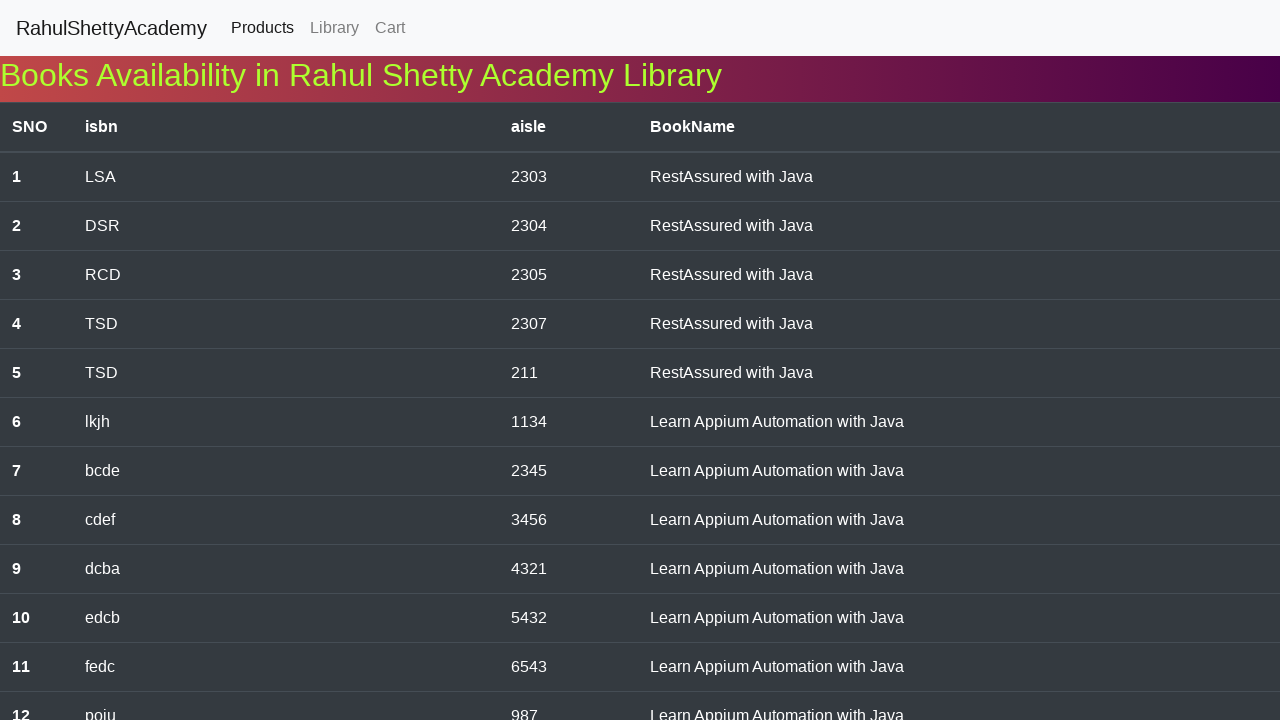